Tests navigation on the CURA Healthcare demo site by clicking the "Make Appointment" button using partial text matching, verifies page title, and checks that multiple paragraph elements can be found using XPath contains function.

Starting URL: https://katalon-demo-cura.herokuapp.com/

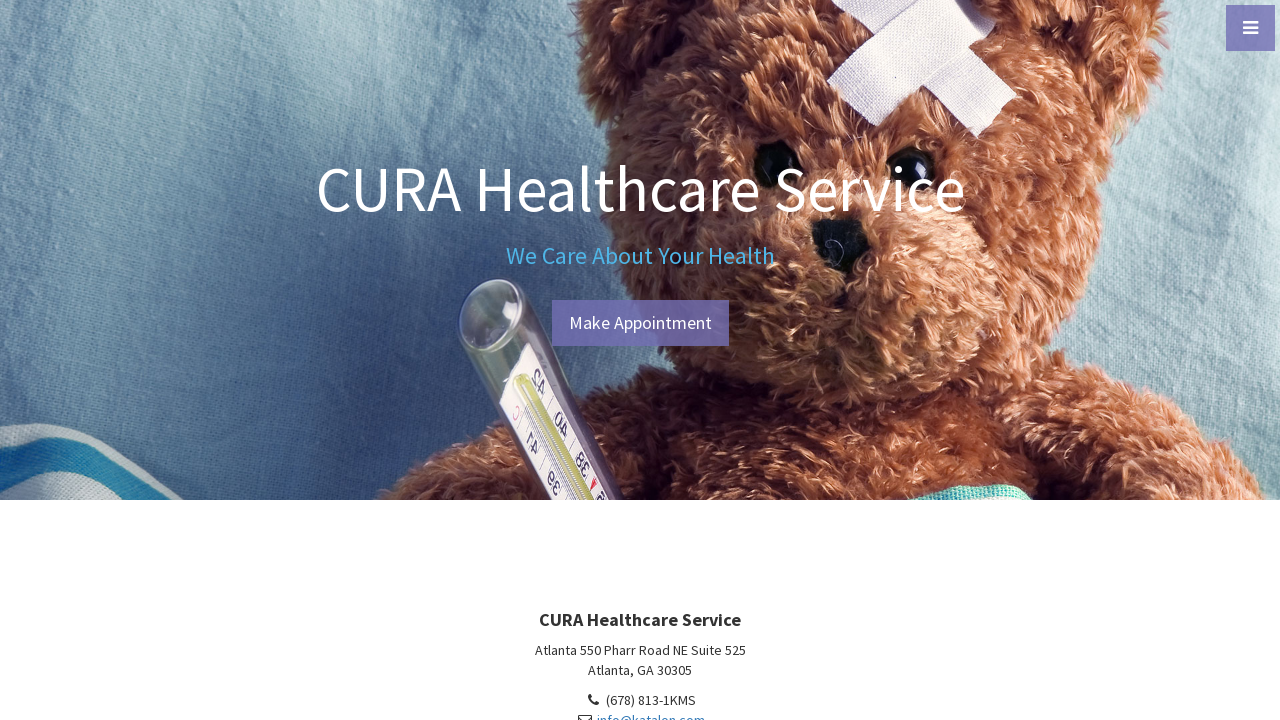

Verified page title is 'CURA Healthcare Service'
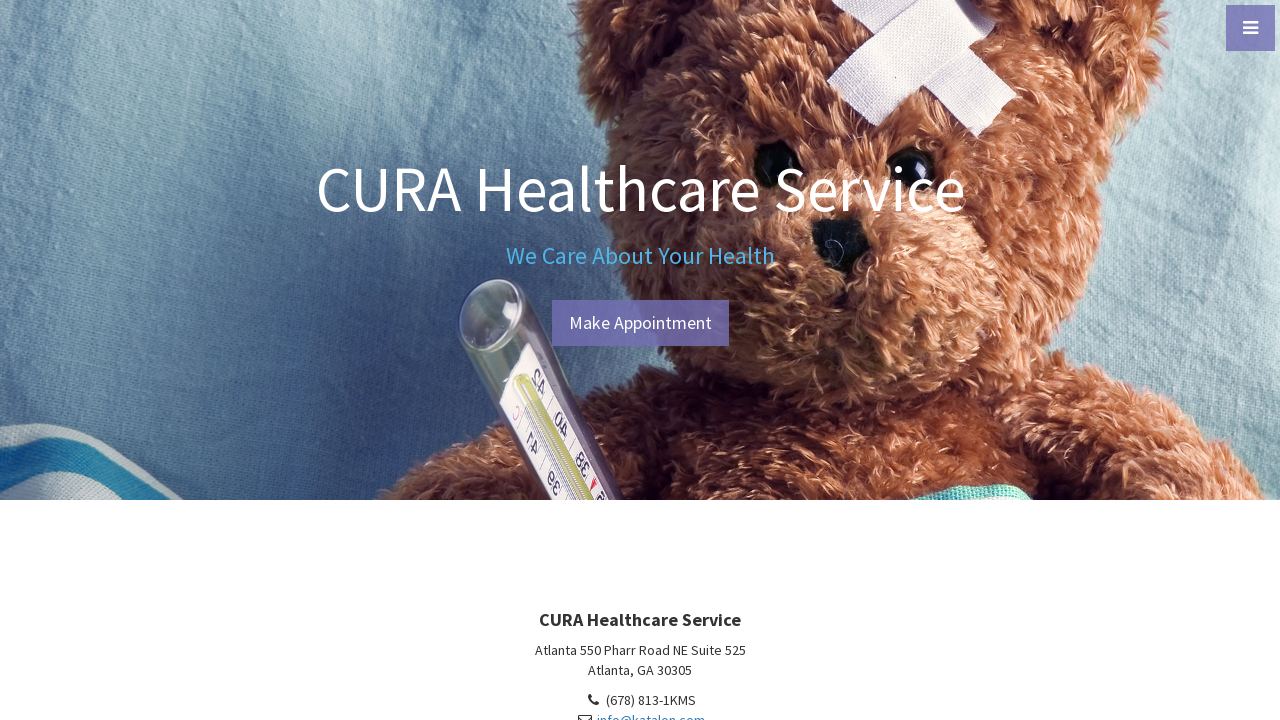

Clicked 'Make Appointment' button using partial text matching at (640, 323) on xpath=//a[contains(text(),'Make App')]
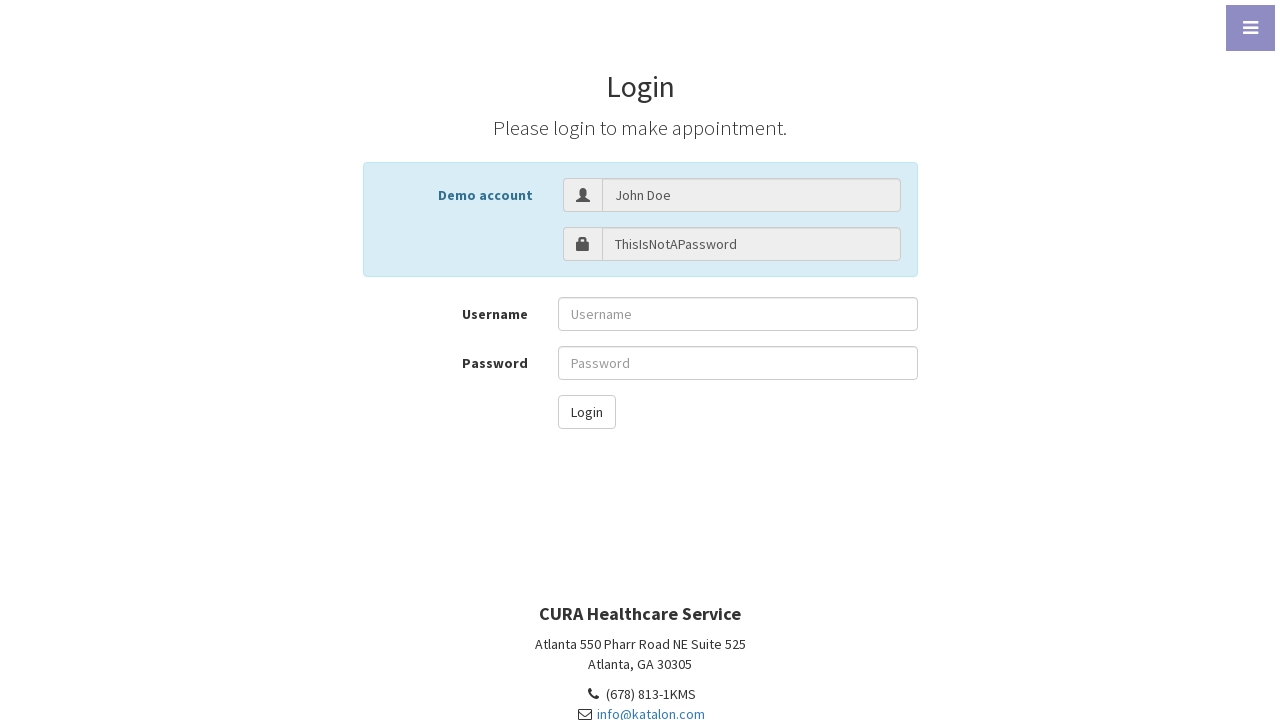

Waited for page navigation to profile.php#login
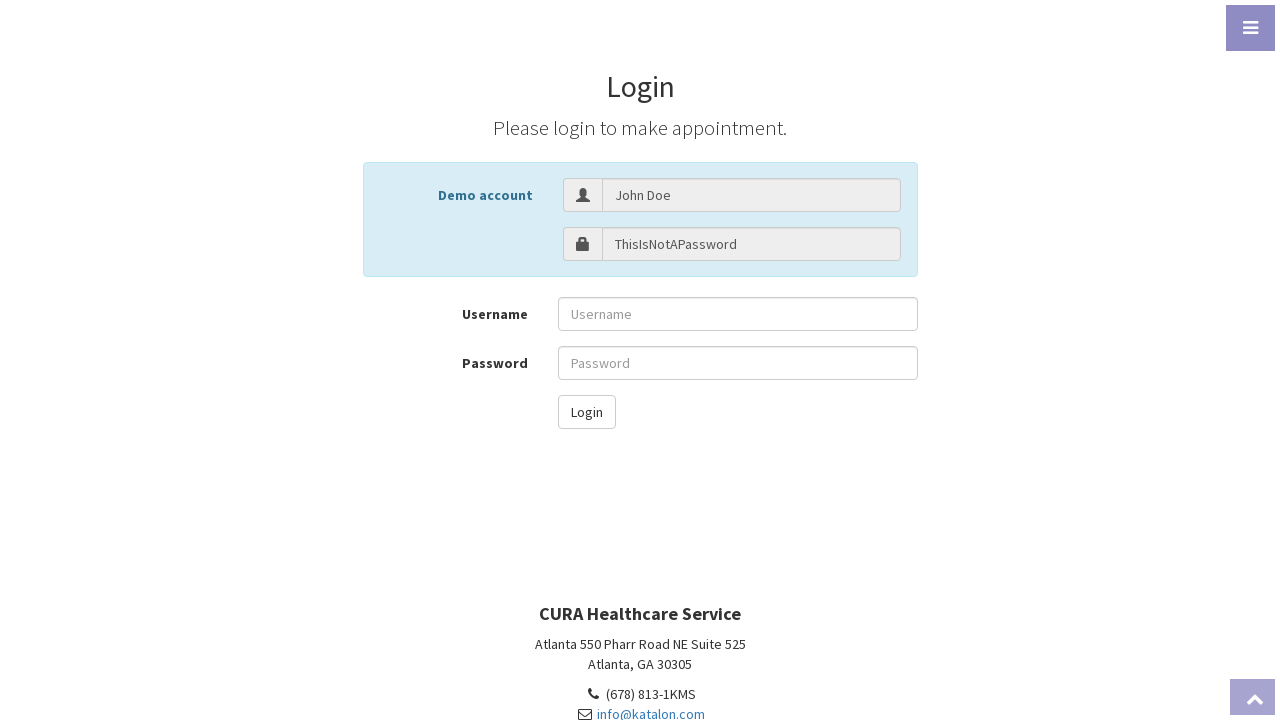

Located paragraph elements containing 'A' using XPath
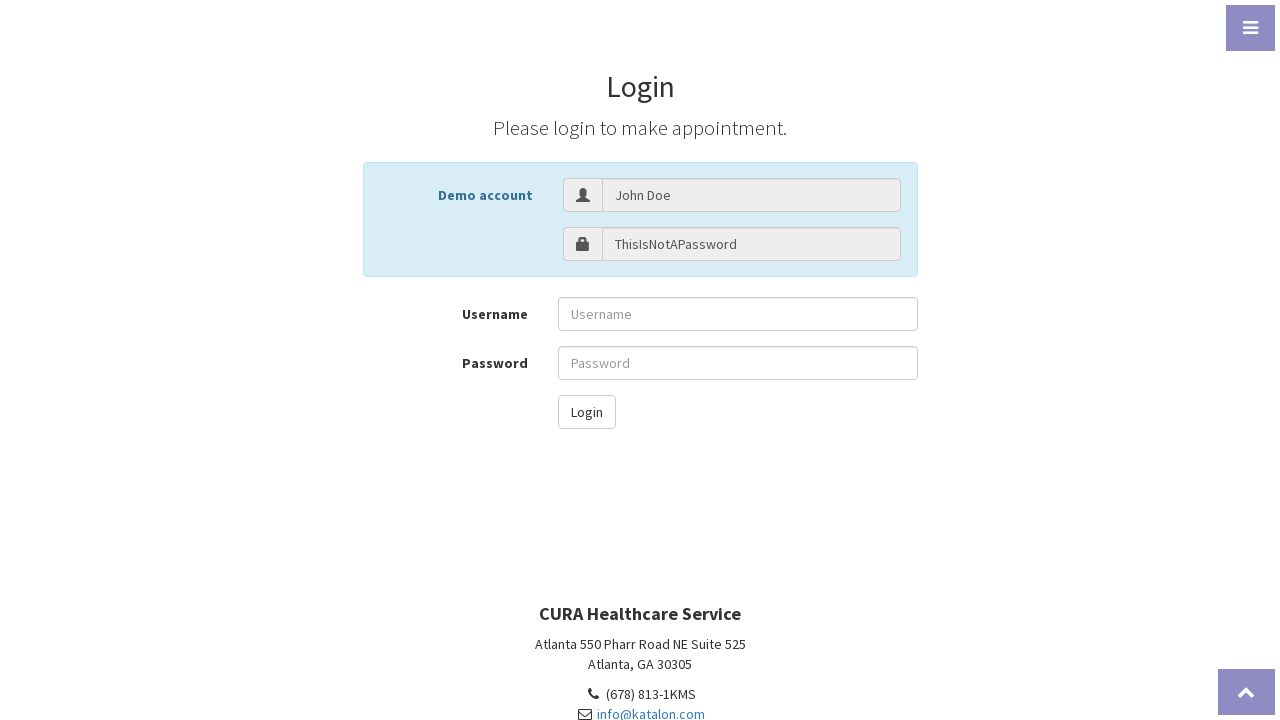

Located text-muted element
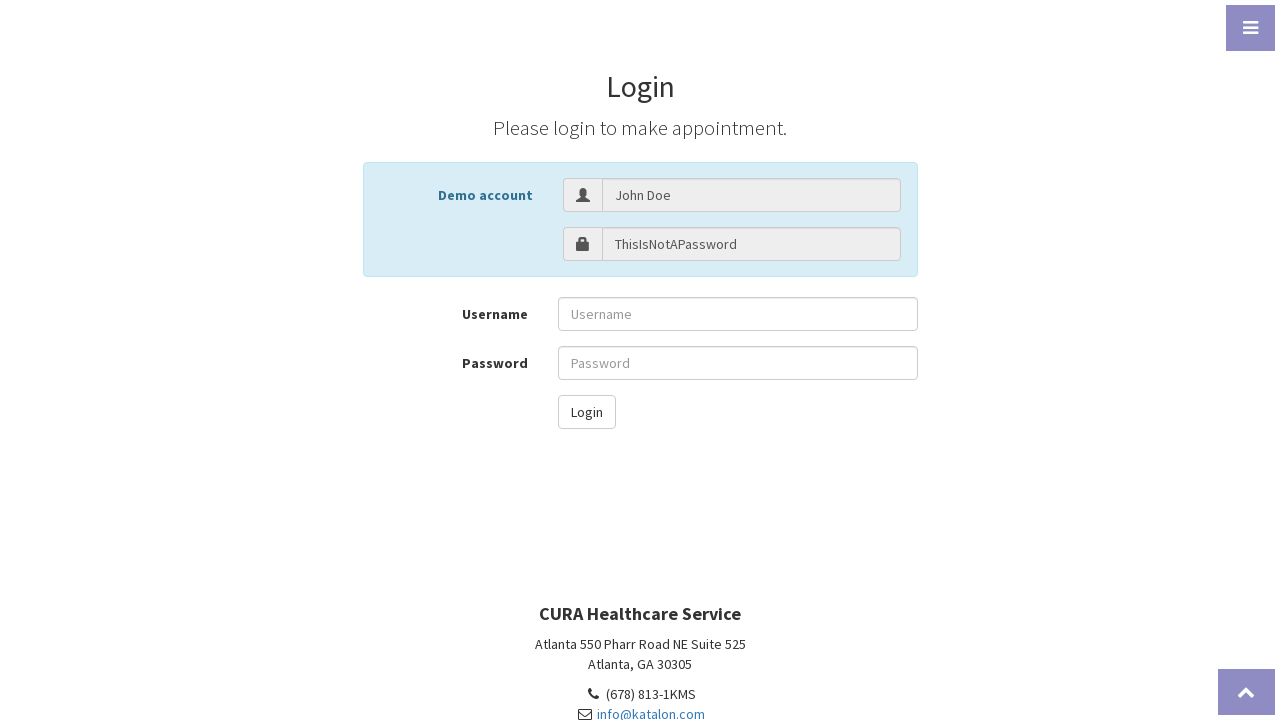

Verified current URL contains 'profile.php#login'
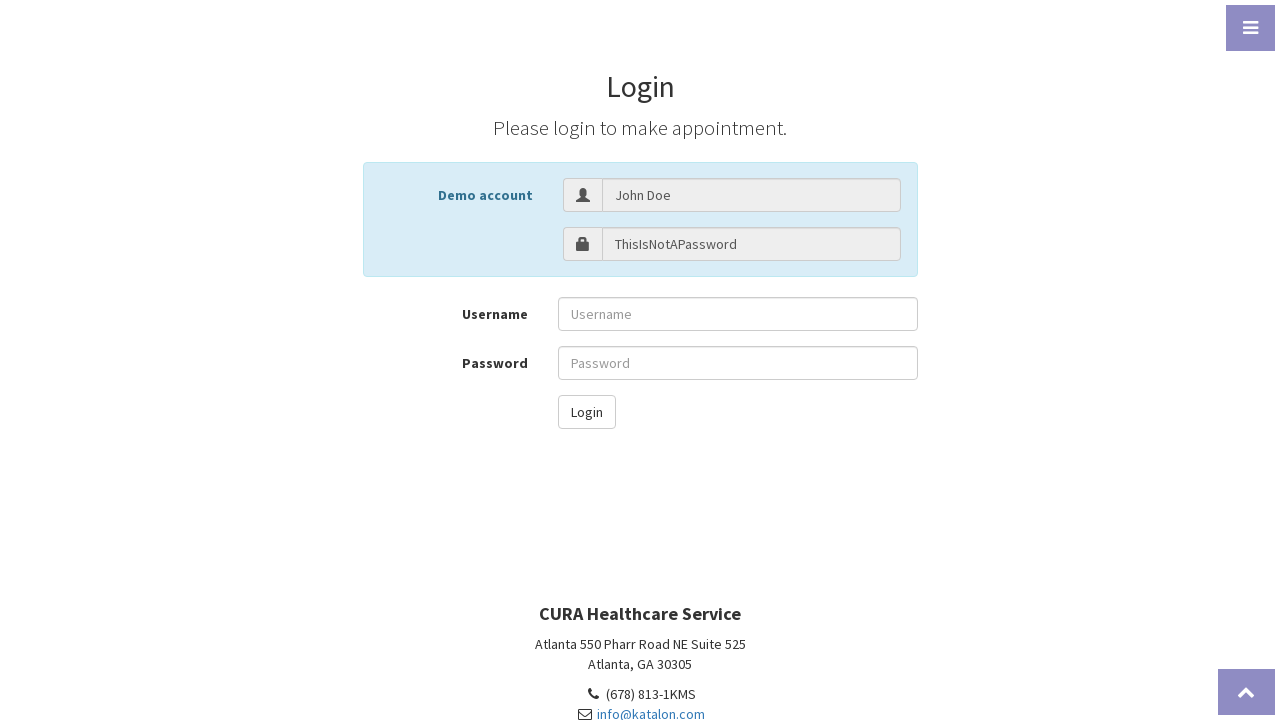

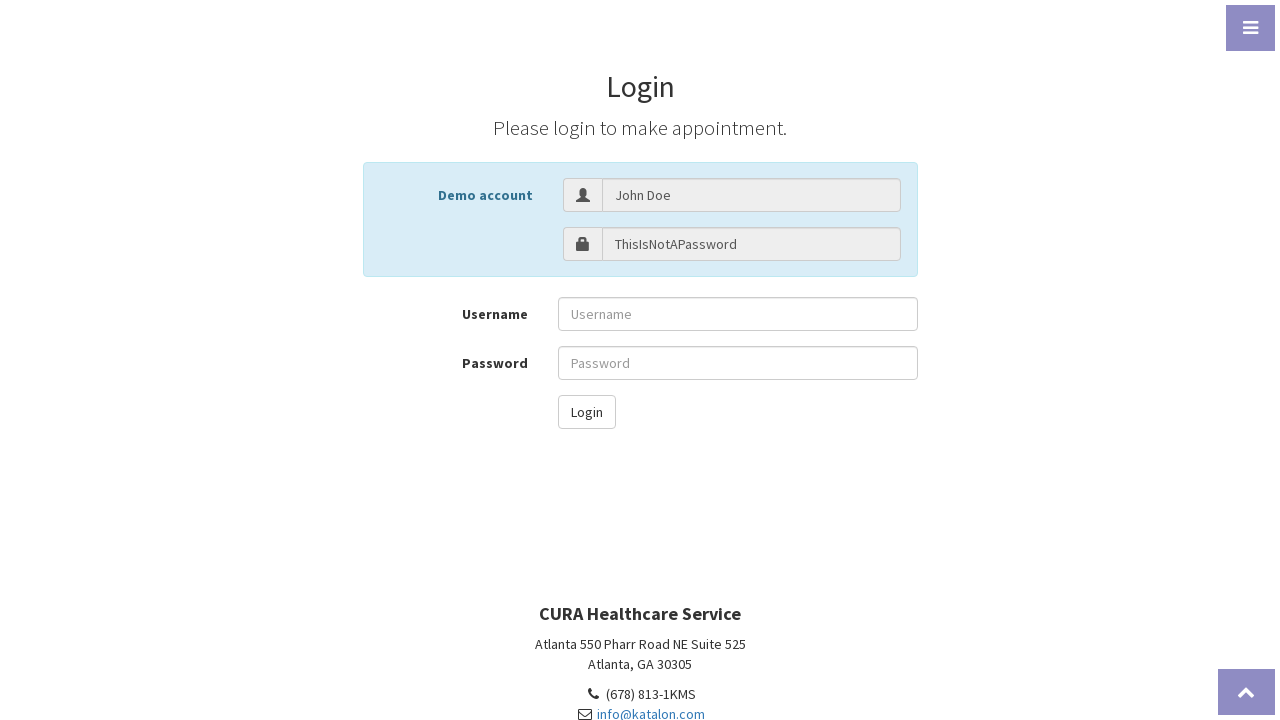